Tests drag and drop functionality by dragging five items into a bin element.

Starting URL: https://ui.vision/demo/webtest/dragdrop/

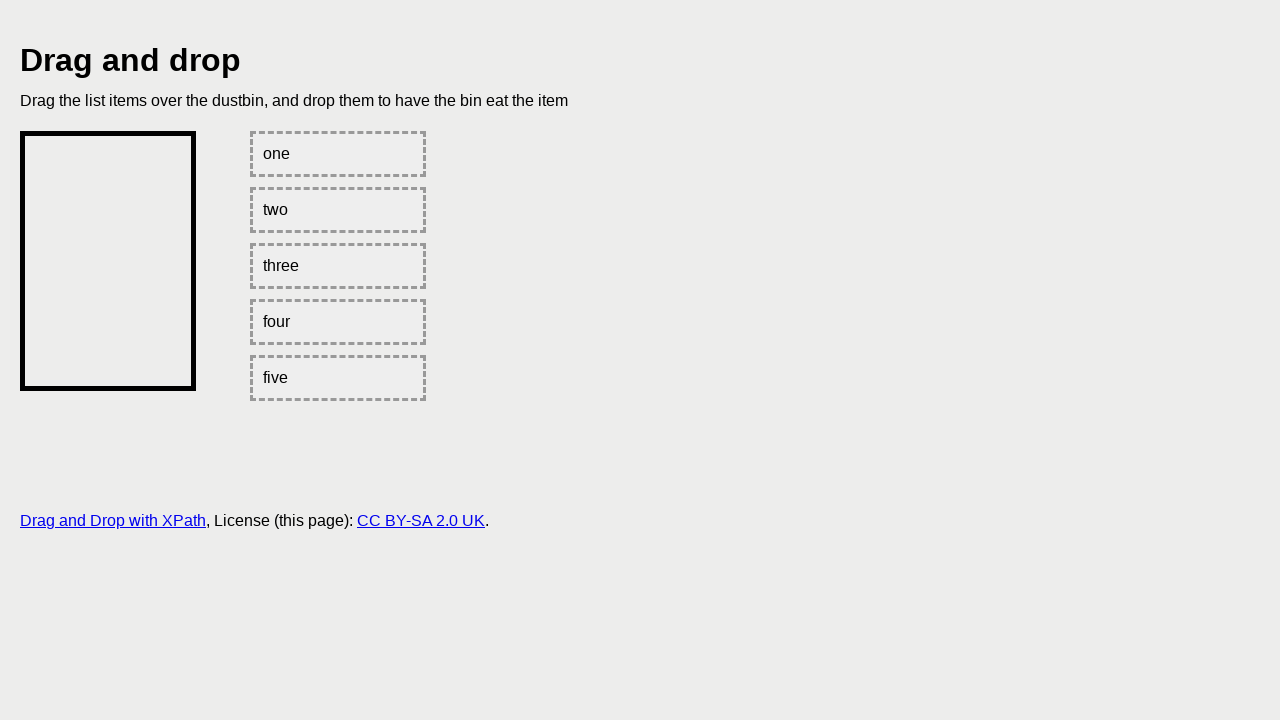

Dragged item one into bin at (108, 261)
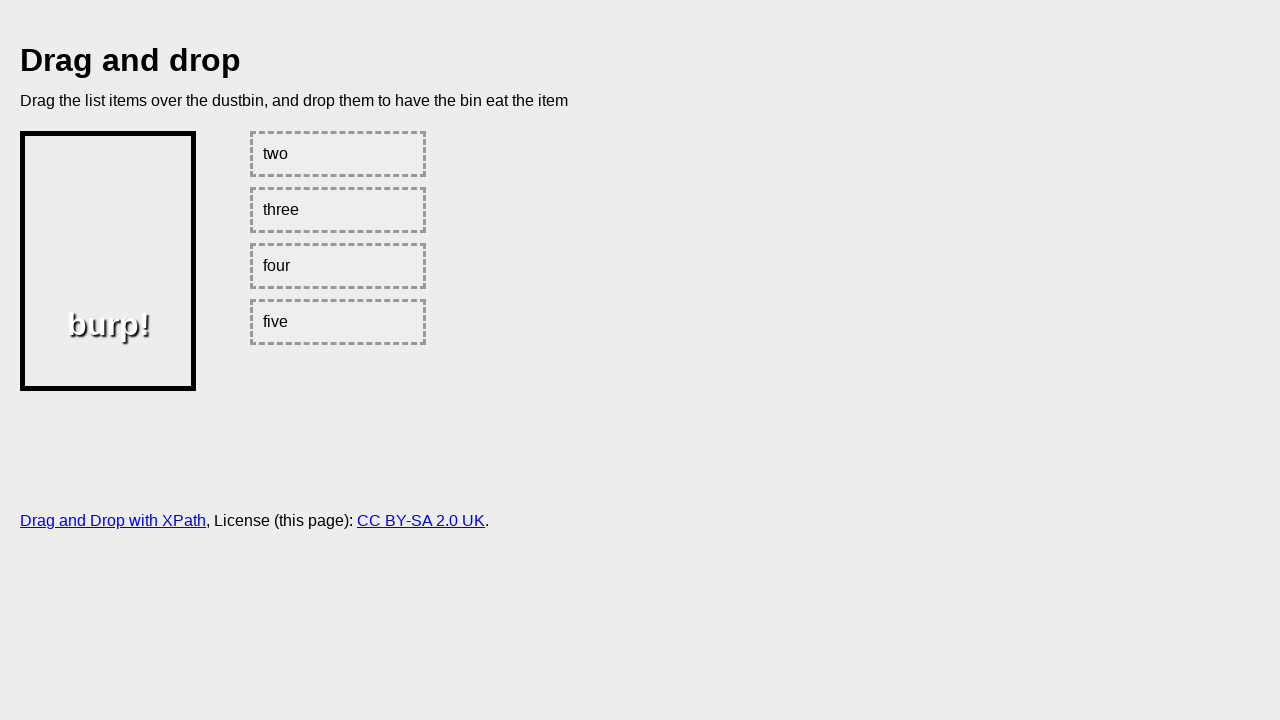

Dragged item two into bin at (108, 261)
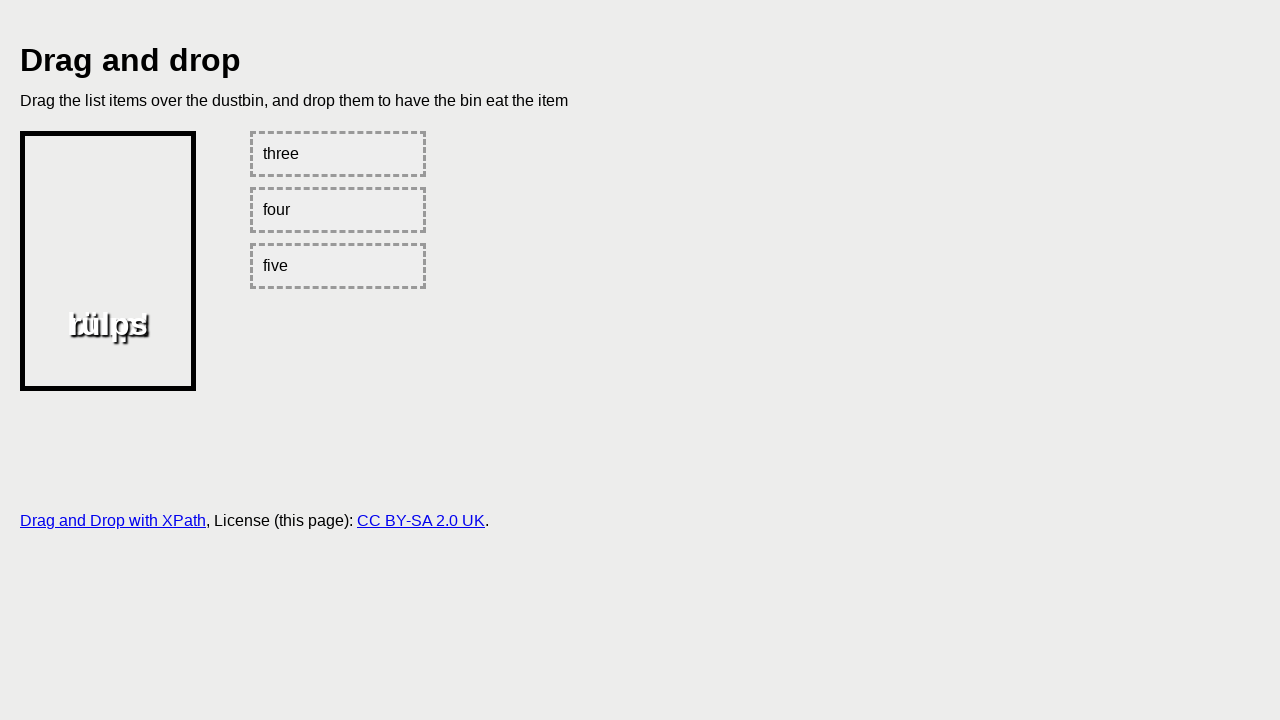

Dragged item three into bin at (108, 261)
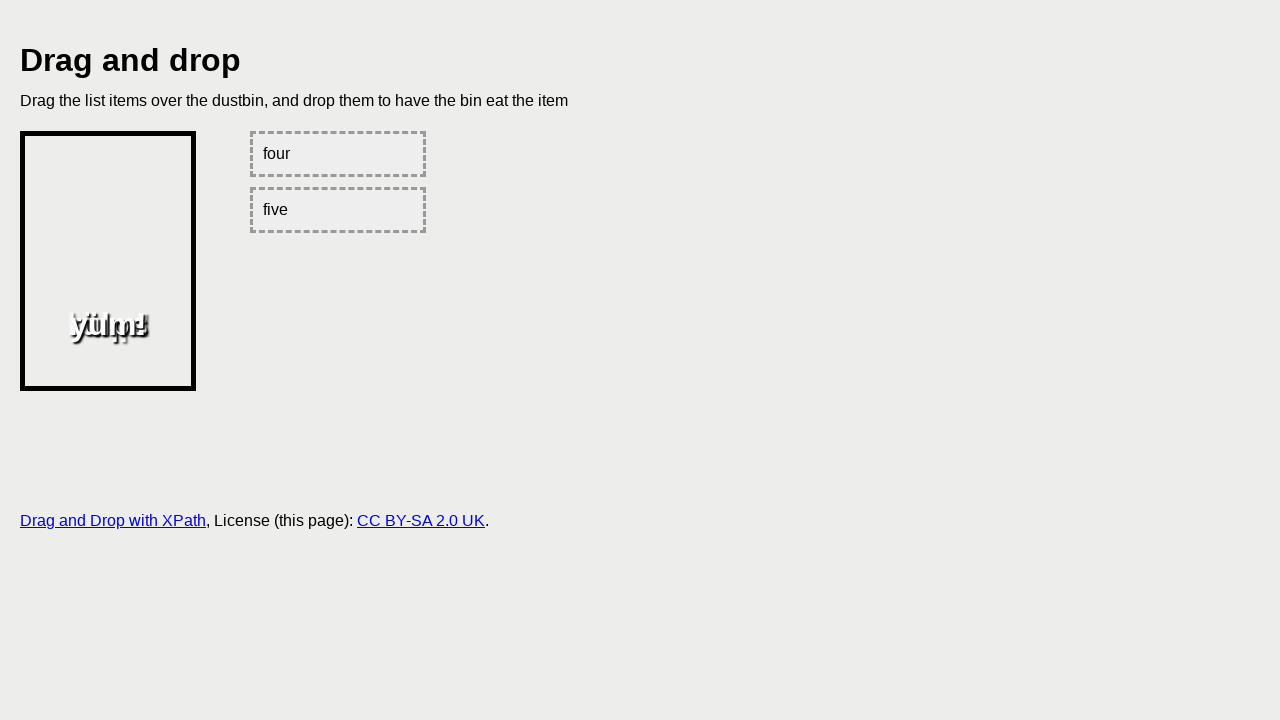

Dragged item four into bin at (108, 261)
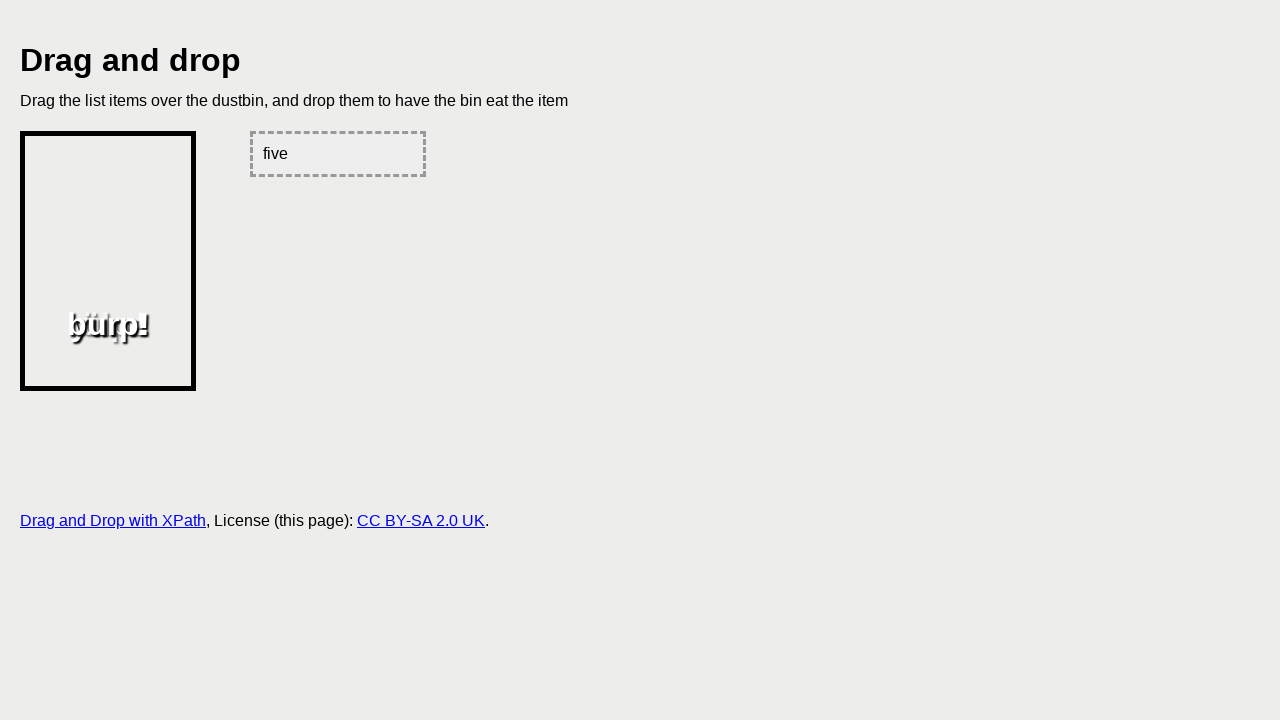

Dragged item five into bin at (108, 261)
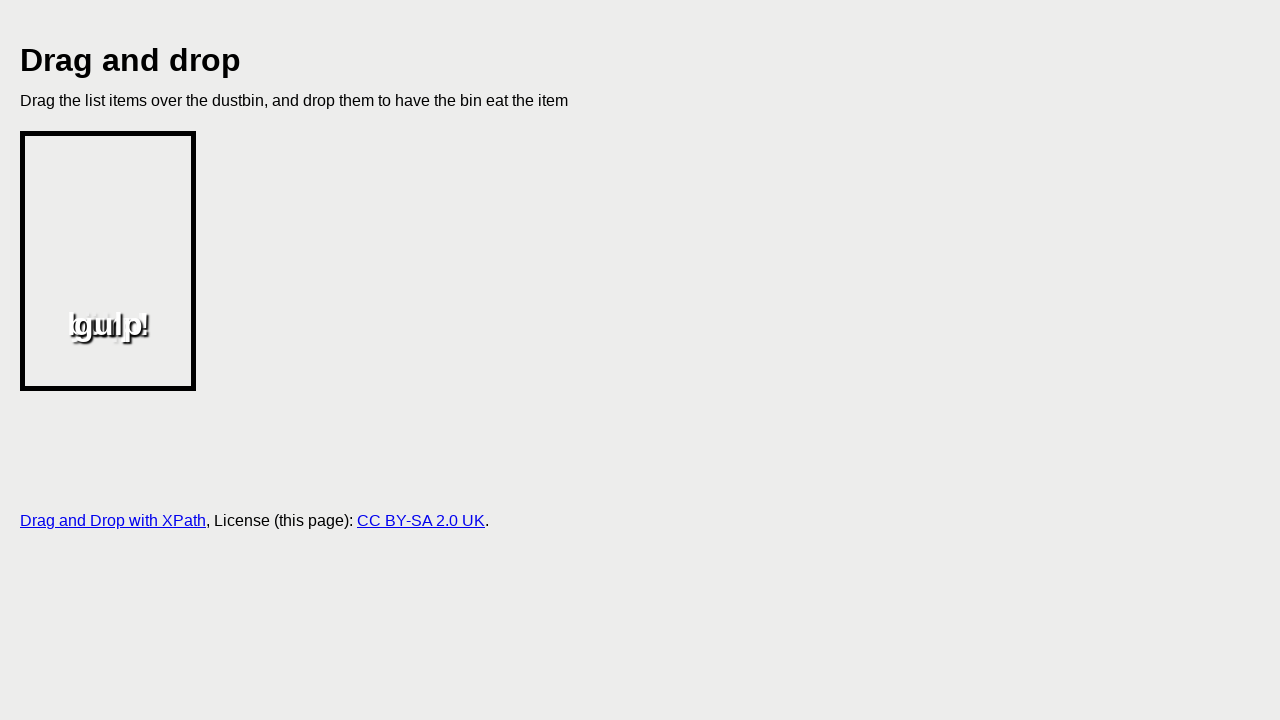

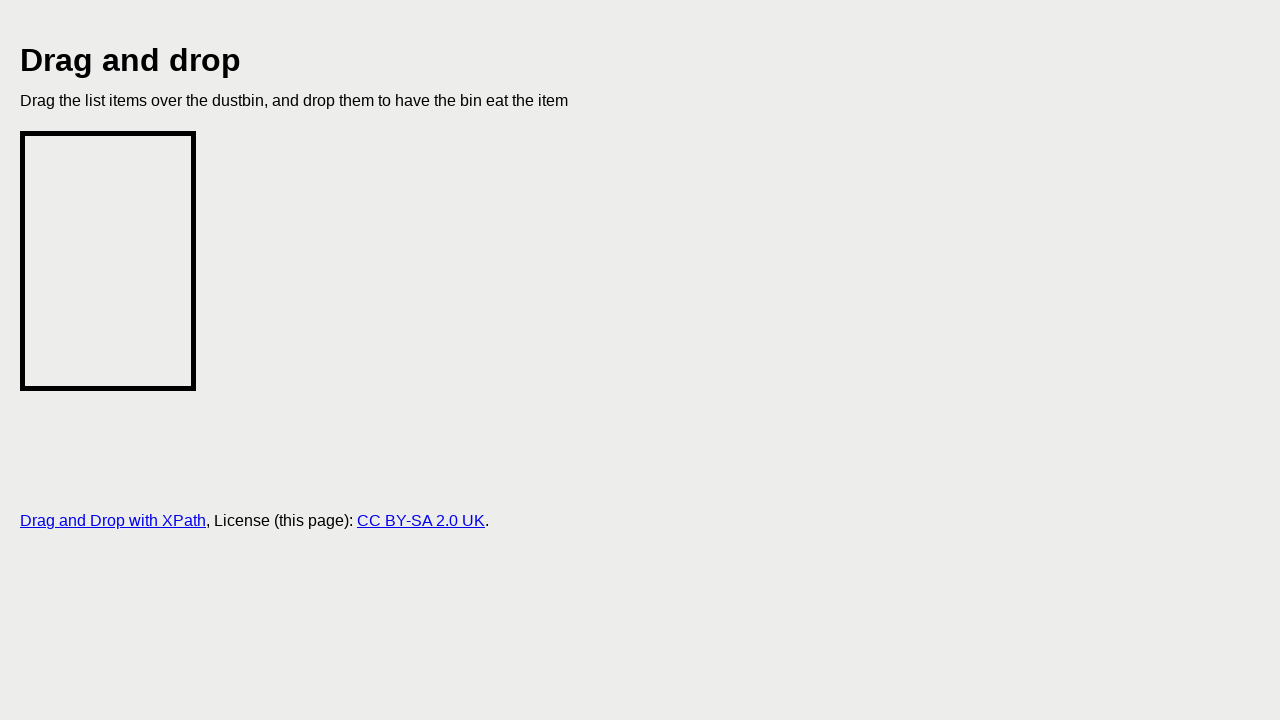